Tests clicking a button identified by its CSS class attribute containing 'btn-primary' on a UI testing playground page designed for practicing element selection.

Starting URL: http://uitestingplayground.com/classattr

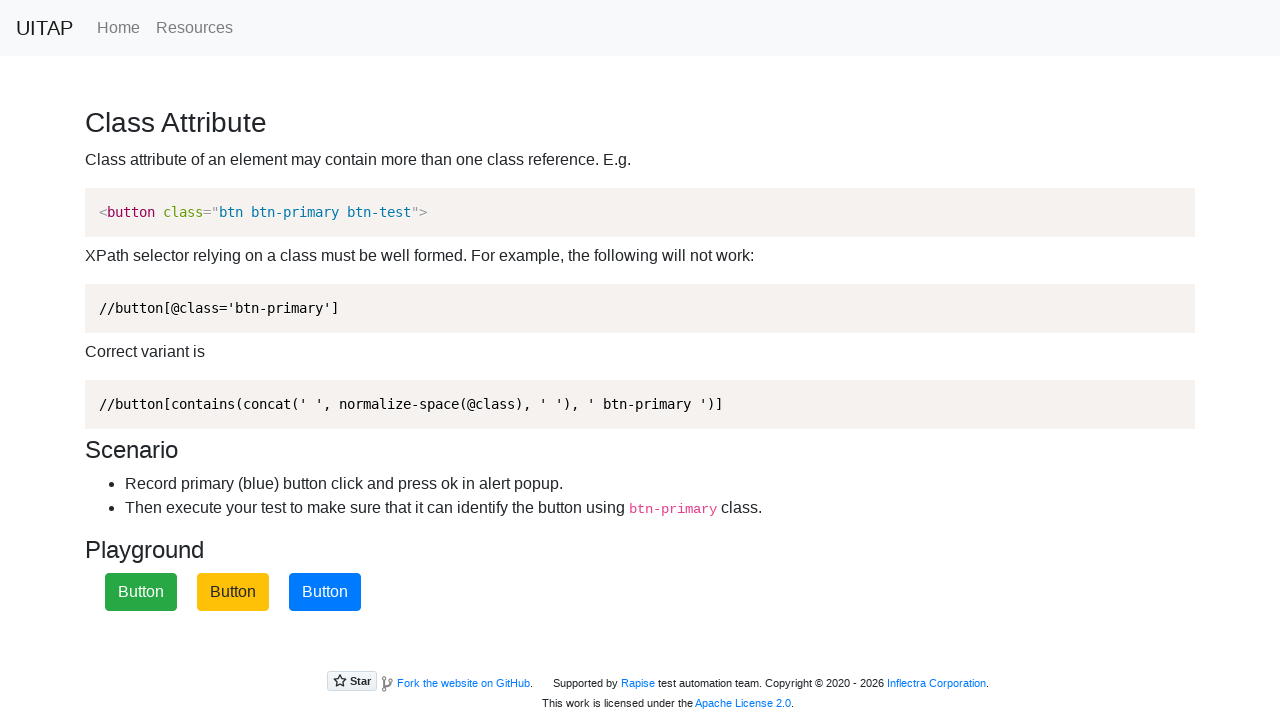

Navigated to UI testing playground classattr page
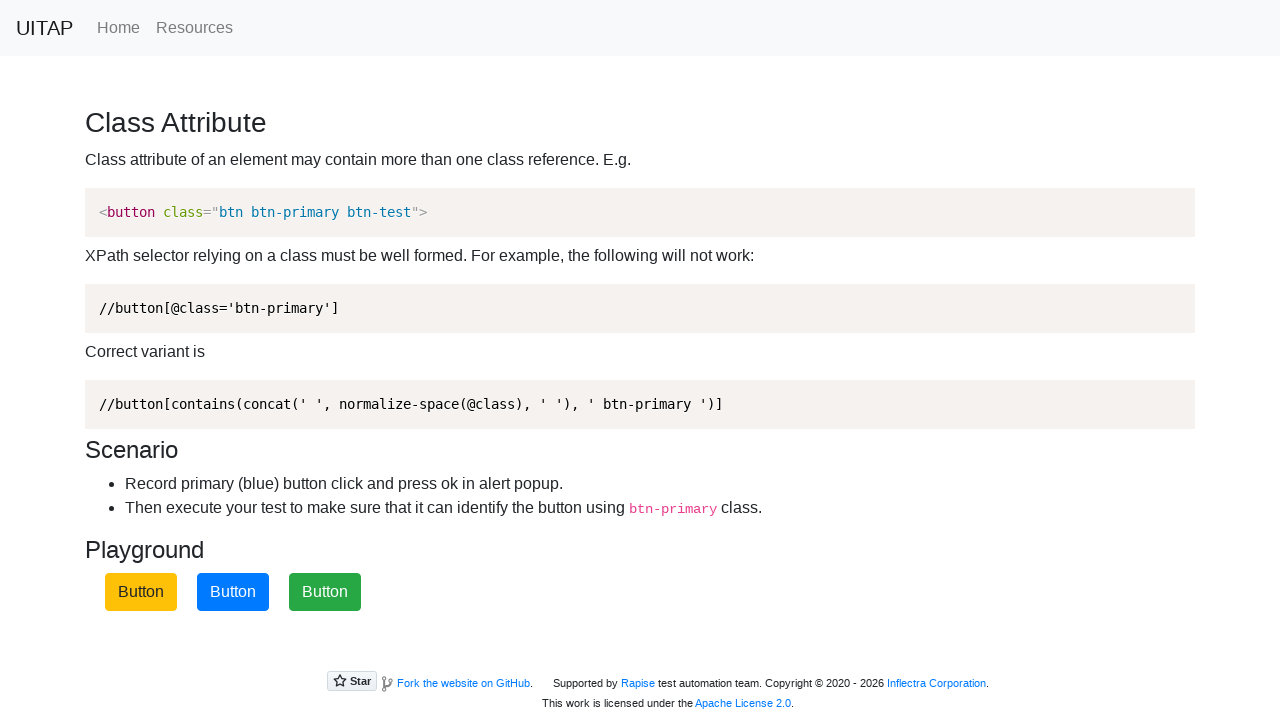

Clicked button identified by CSS class attribute containing 'btn-primary' at (233, 592) on button[class*='btn-primary']
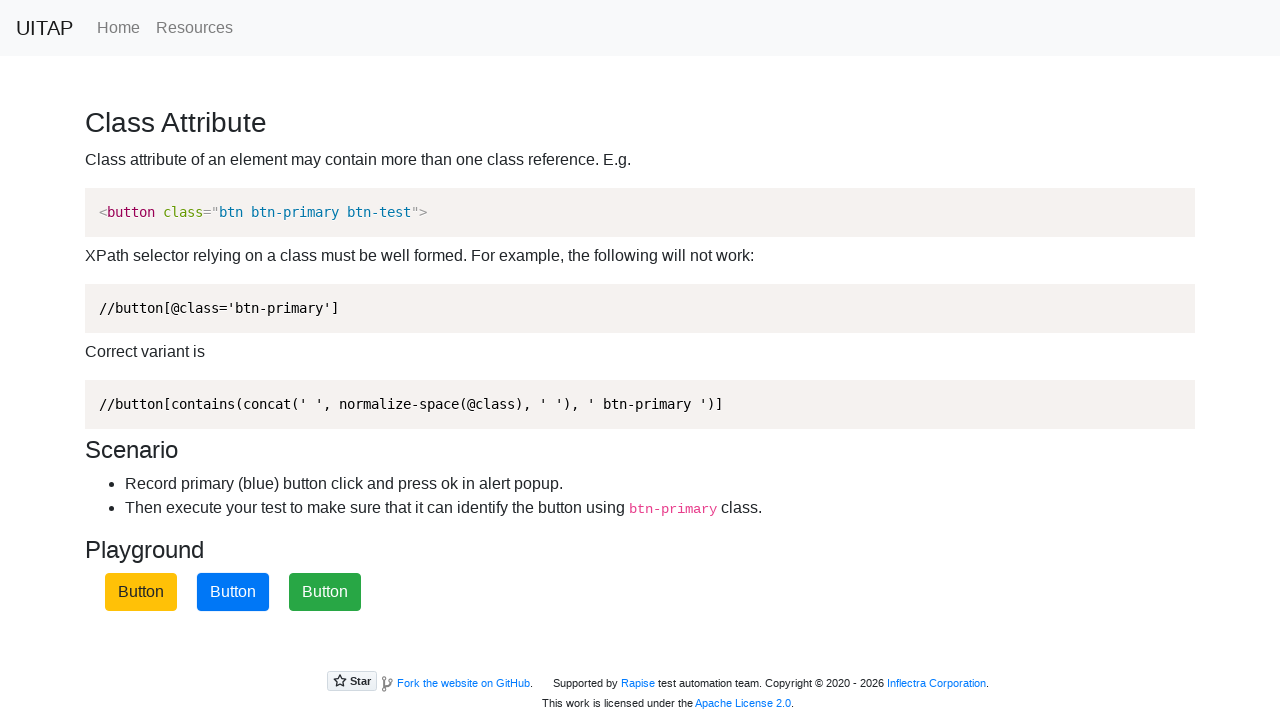

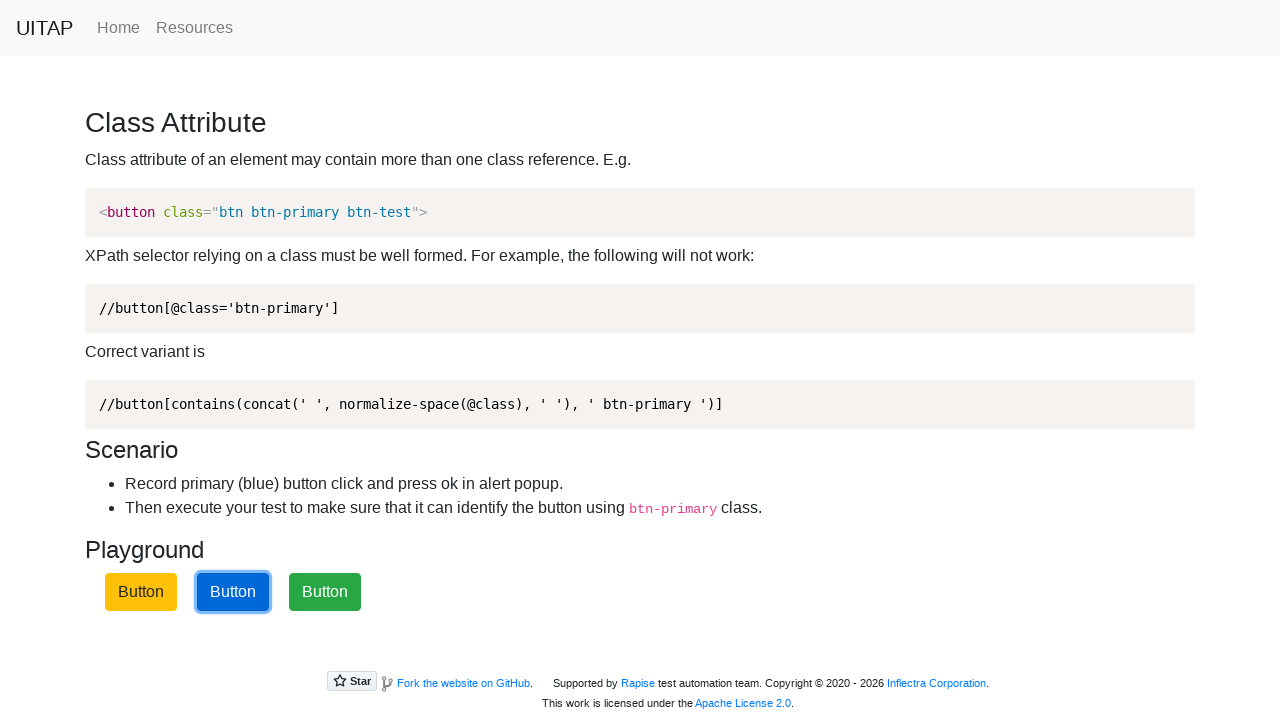